Navigates to a GitHub repository and clicks on the Pull Requests tab to view all pull requests for the project.

Starting URL: https://github.com/InnaKozlovska/InnaFirstProjekt

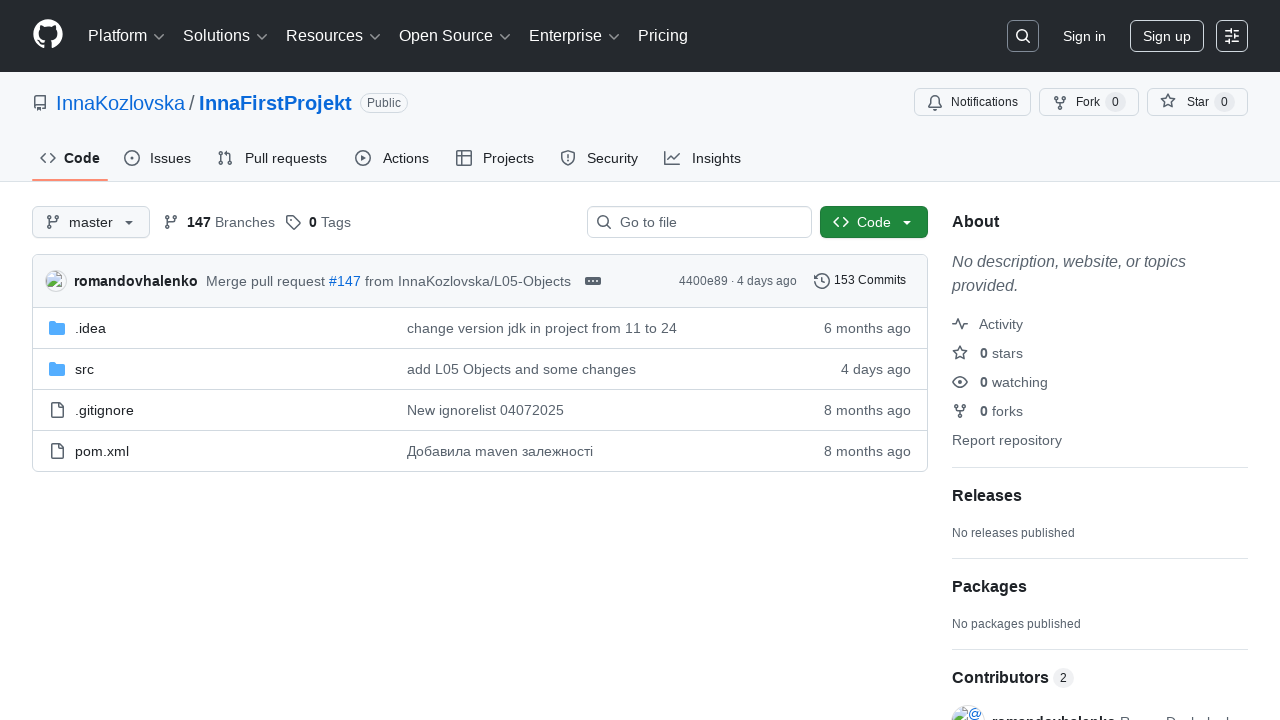

Navigated to GitHub repository InnaKozlovska/InnaFirstProjekt
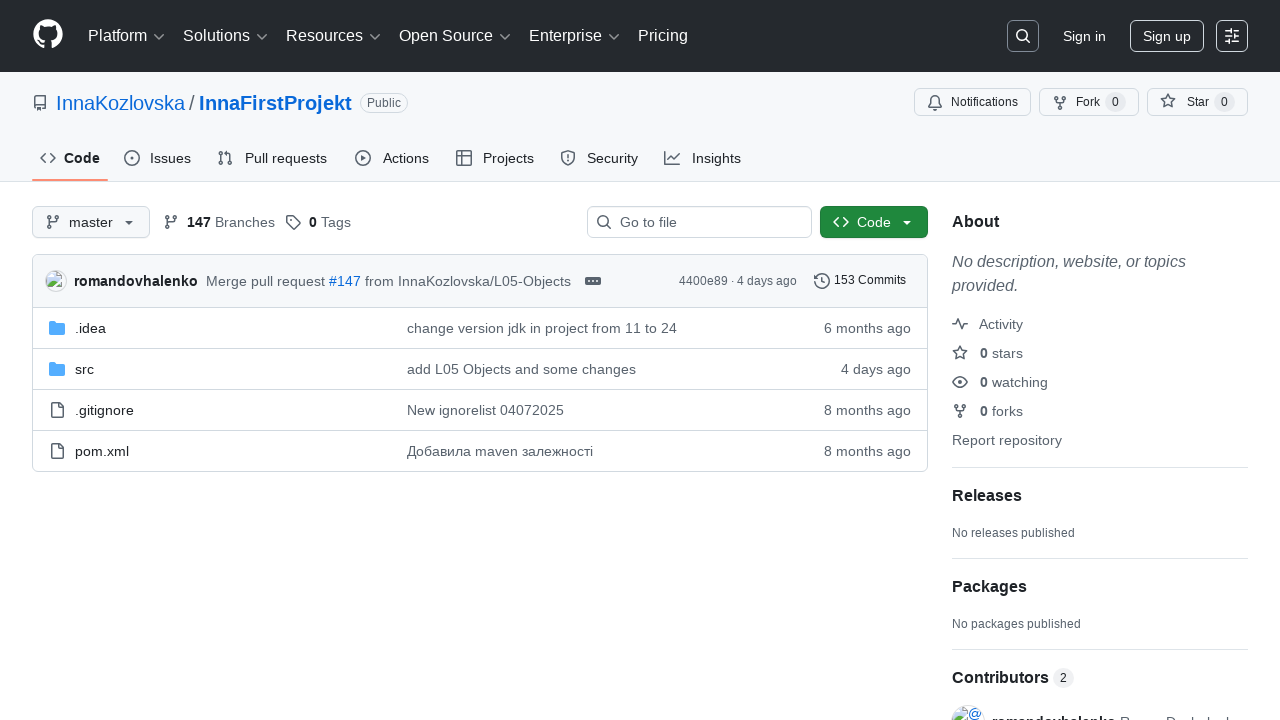

Clicked on Pull Requests tab at (274, 158) on a#pull-requests-tab
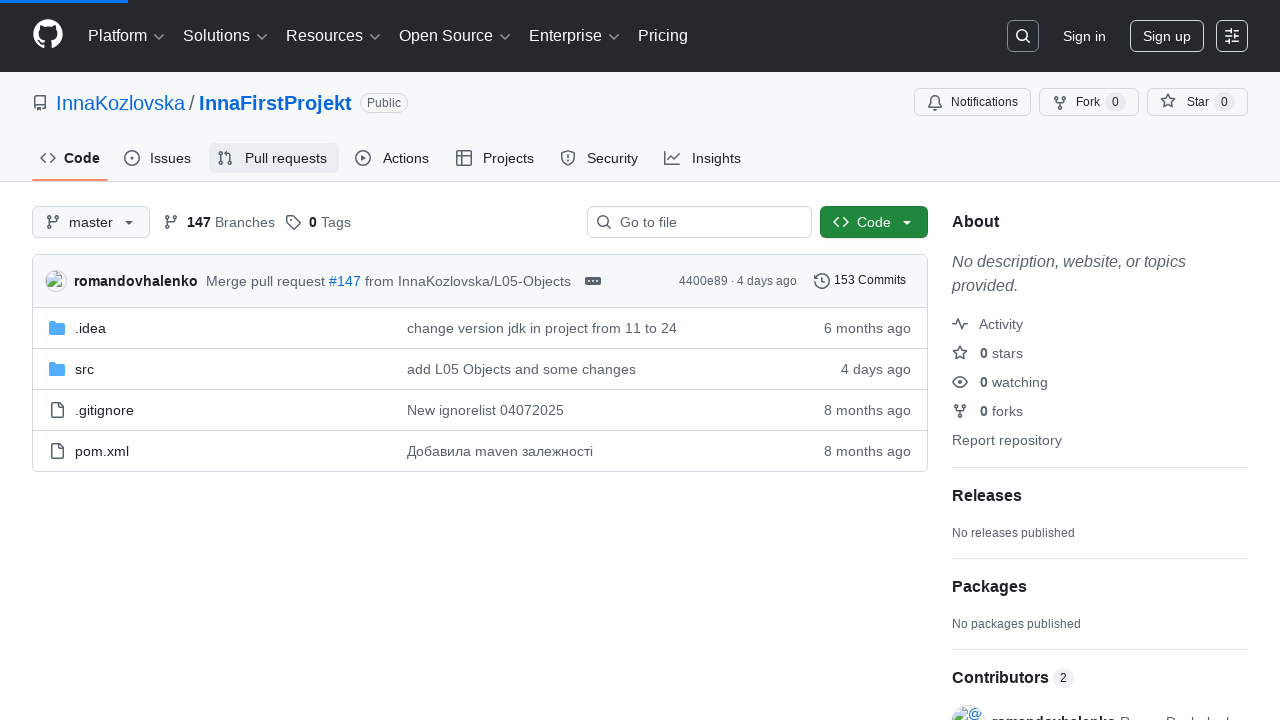

Pull requests list loaded and ready to display all pull requests
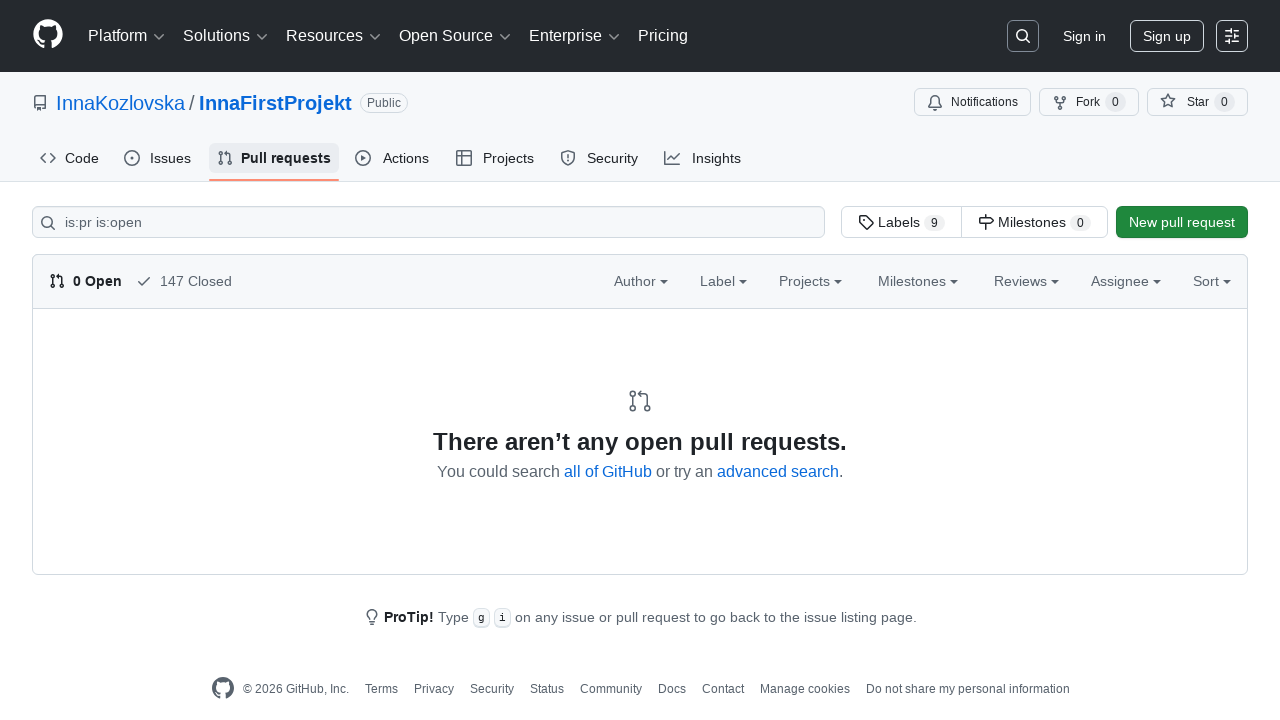

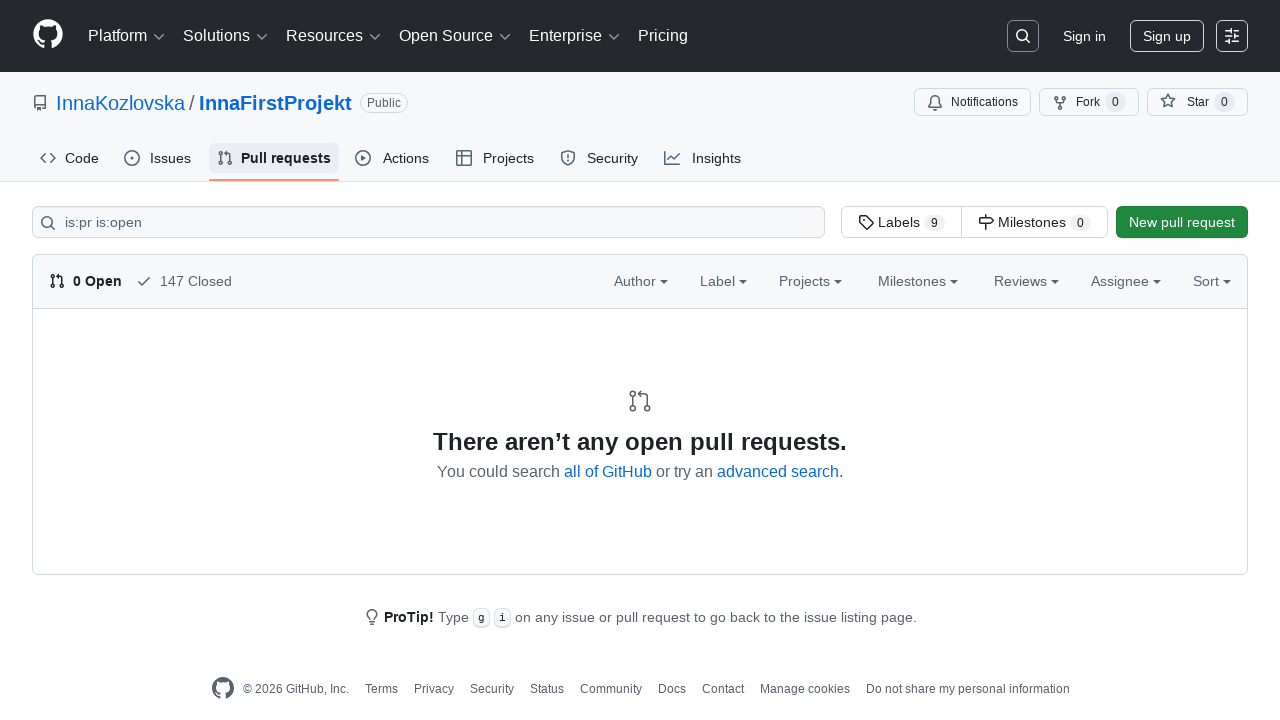